Tests right-click context menu functionality by performing a right-click action on an element and selecting the copy option from the context menu

Starting URL: https://swisnl.github.io/jQuery-contextMenu/demo.html

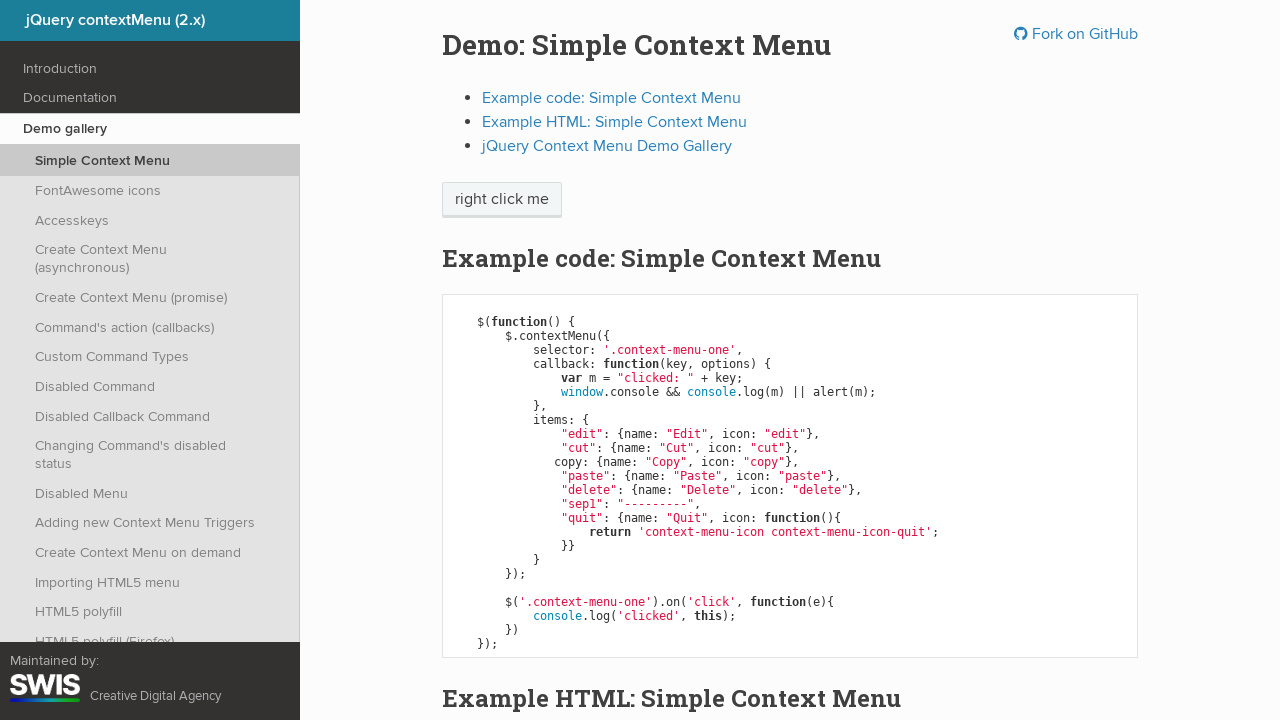

Located the 'right click me' element
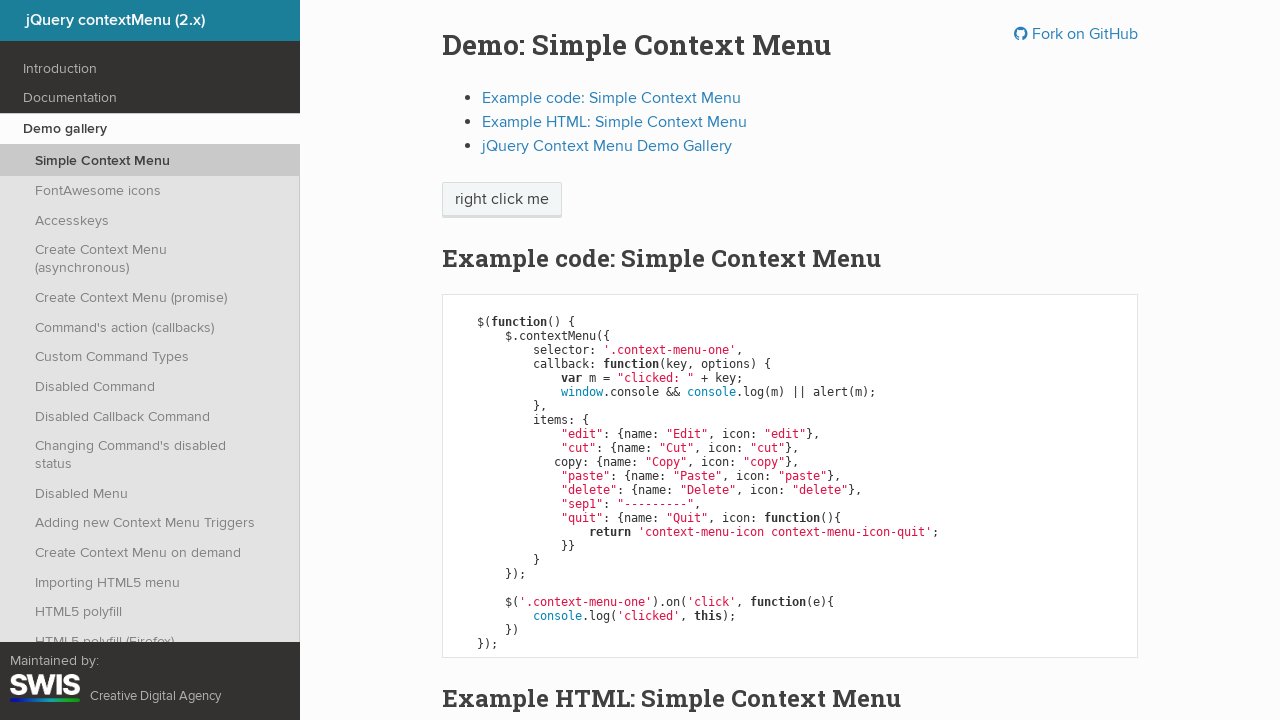

Right-clicked on the element to open context menu at (502, 200) on xpath=//span[text()='right click me']
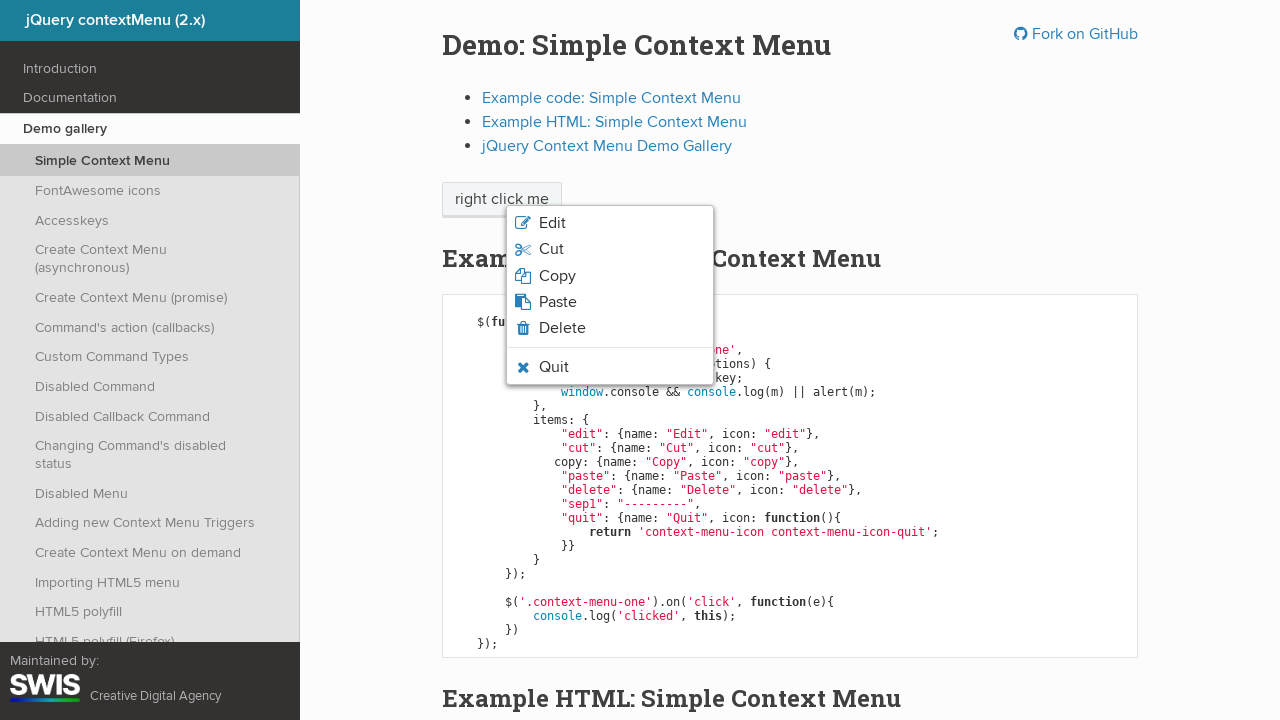

Clicked the copy option from the context menu at (610, 276) on .context-menu-icon-copy
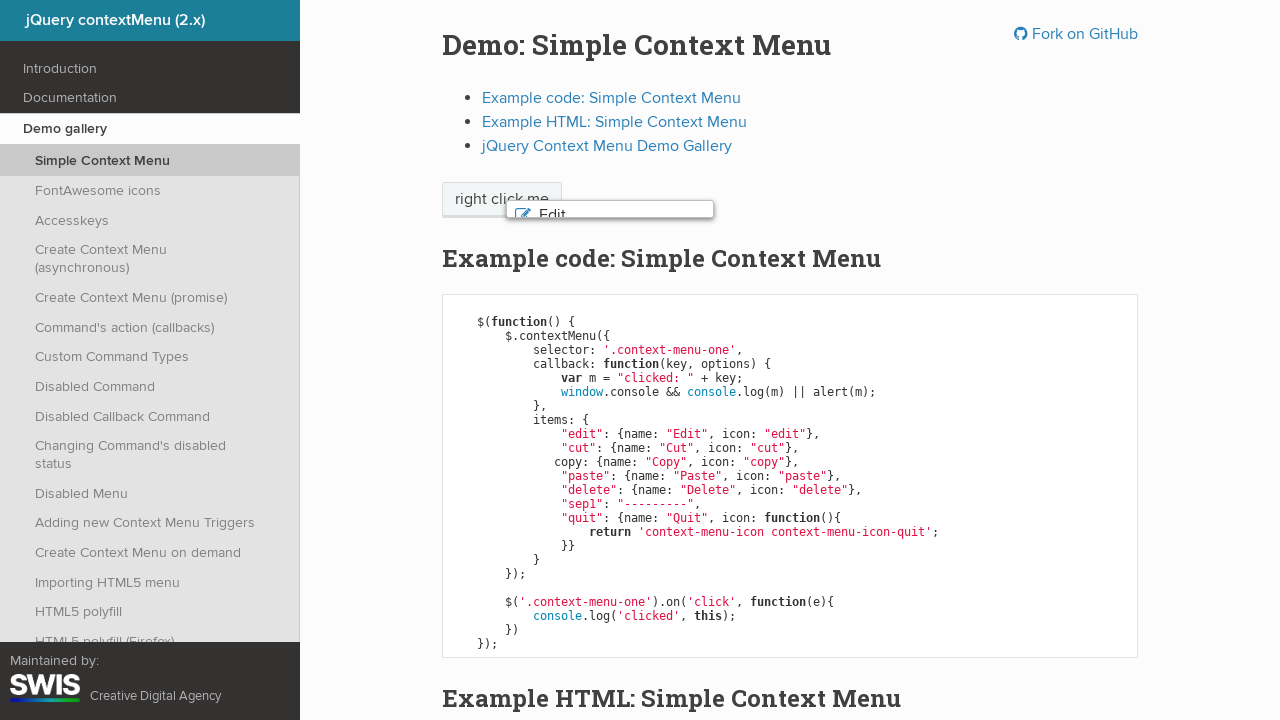

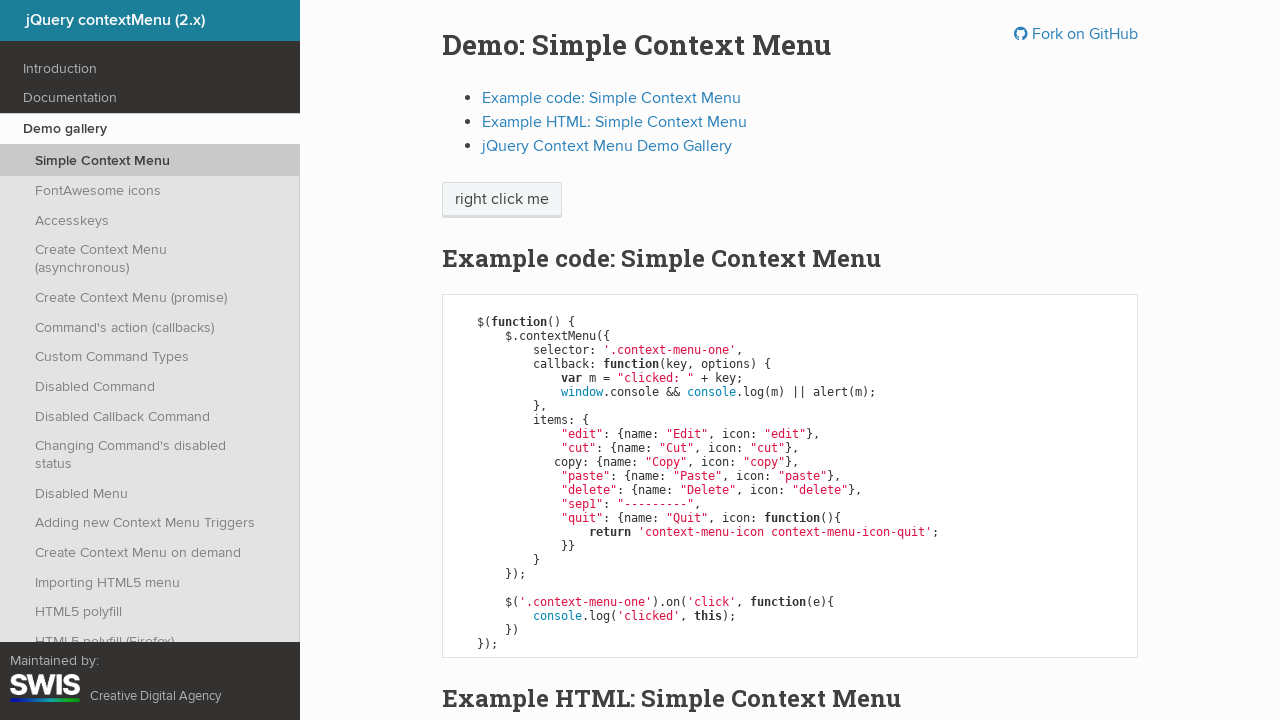